Tests opening a new separate window by clicking on a tab and button, then switches between windows to verify window handling functionality

Starting URL: http://demo.automationtesting.in/Windows.html

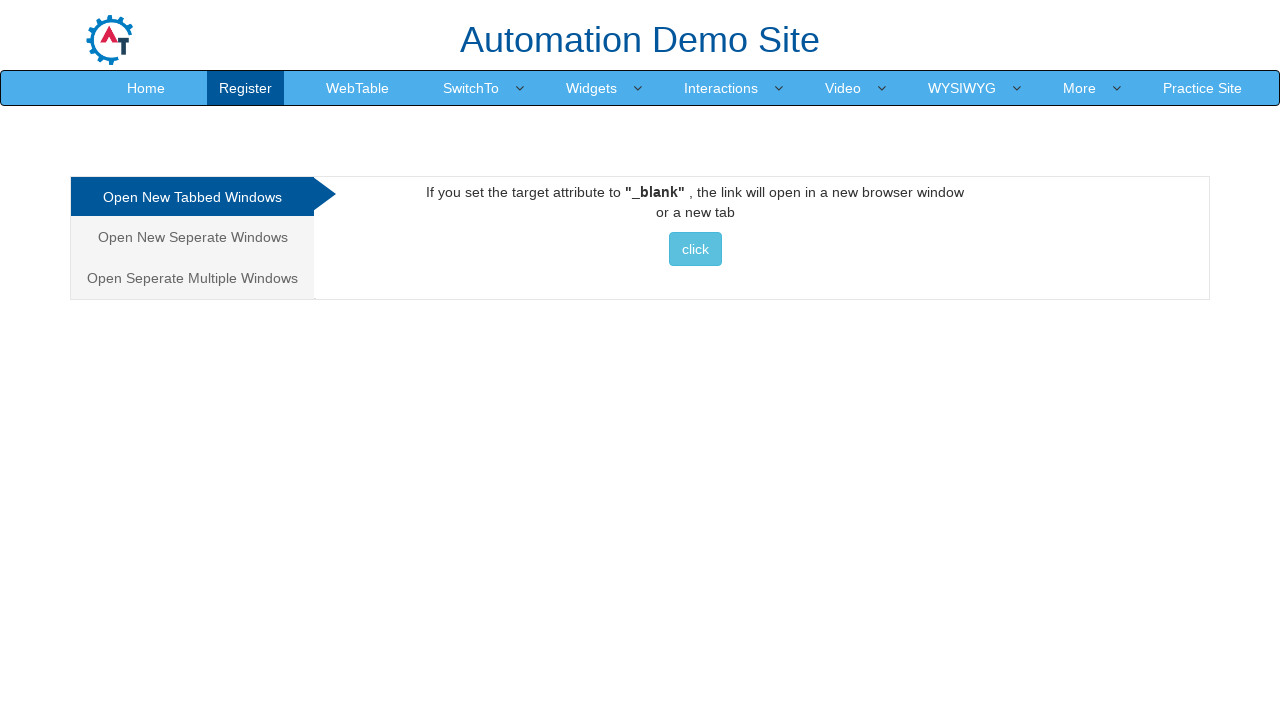

Clicked on 'Open New Separate Windows' tab at (192, 237) on xpath=//div[@class='tabpane pullleft']/ul/li[2]/a
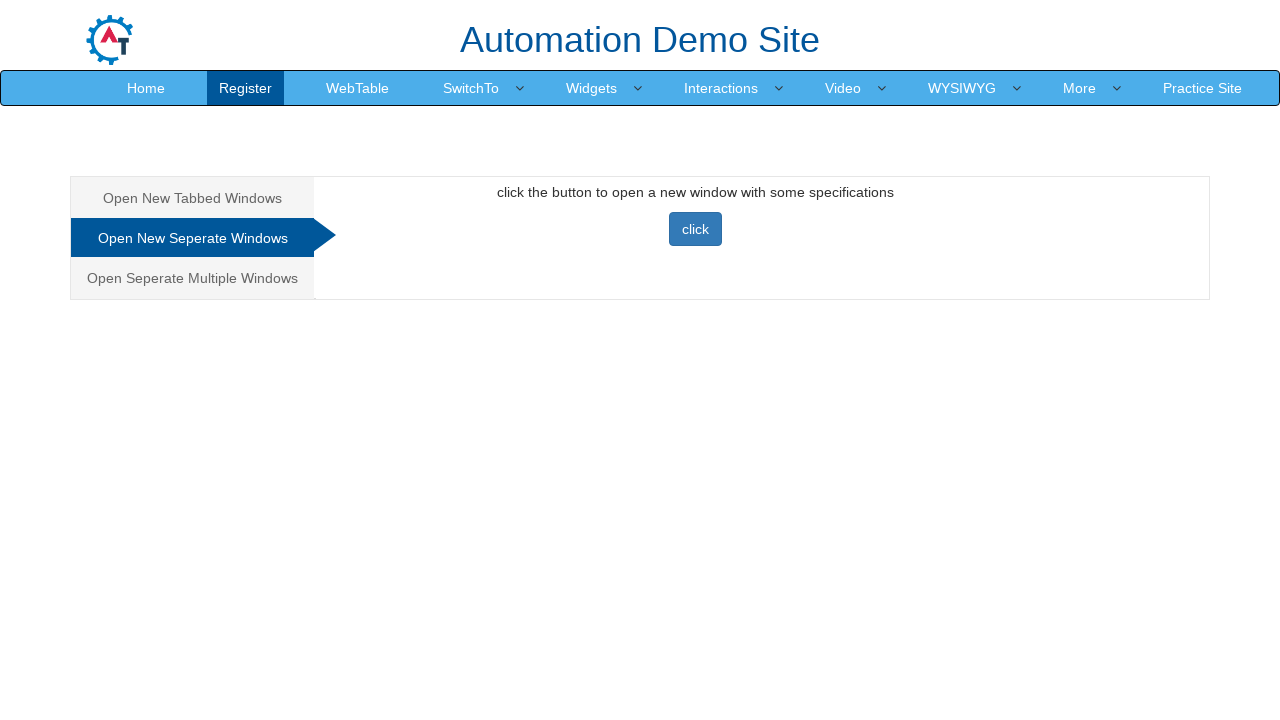

Clicked button to open new separate window at (695, 229) on //*[@id="Seperate"]/button
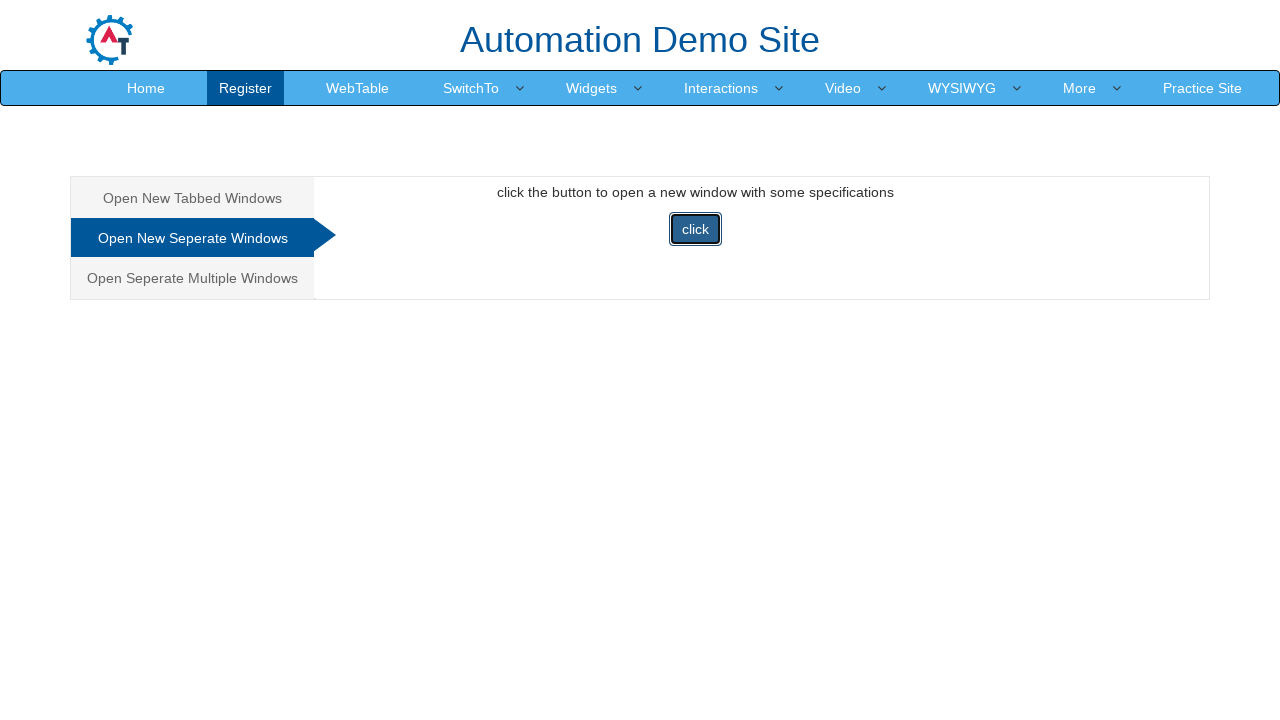

Waited for new window to open
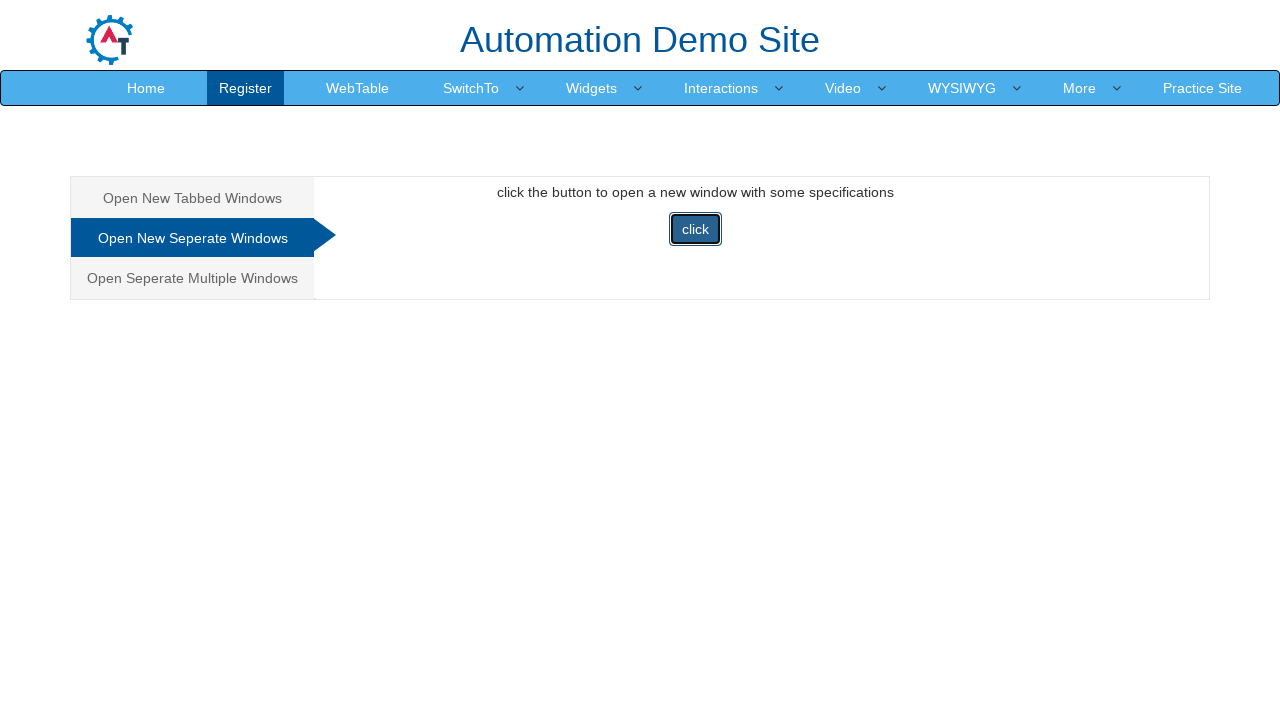

Retrieved all open pages/windows
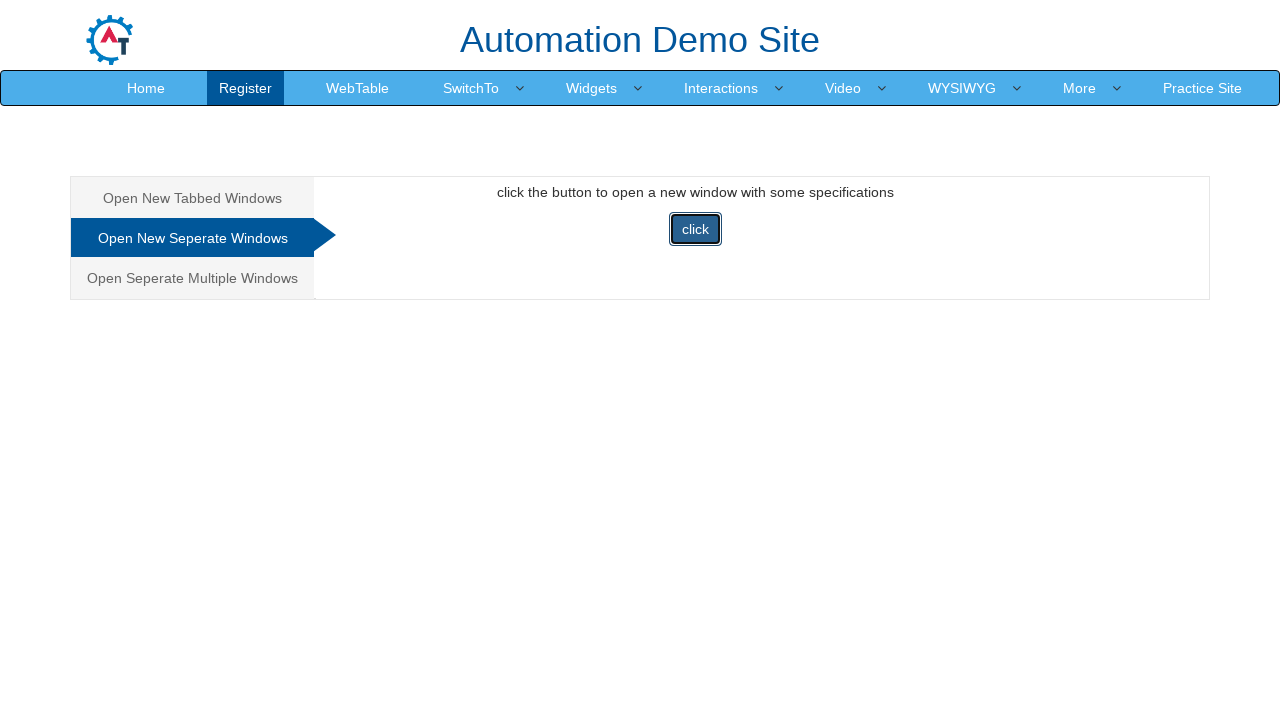

Printed titles of all open pages
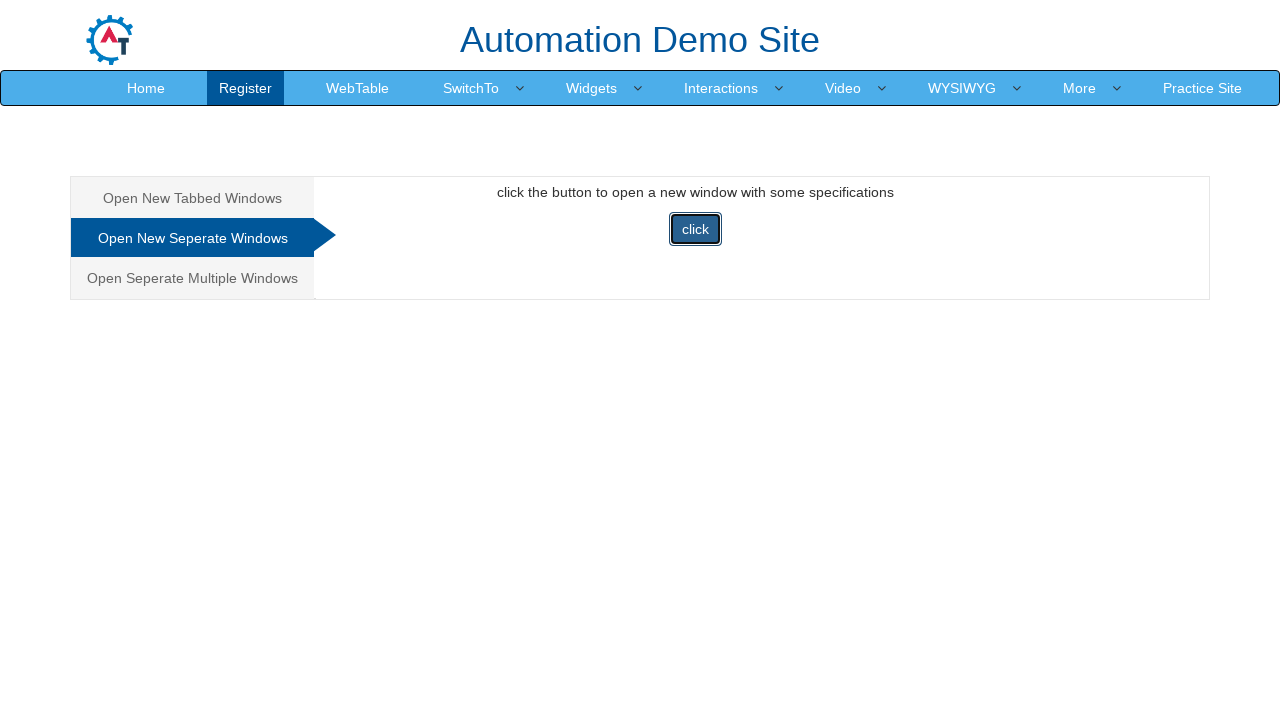

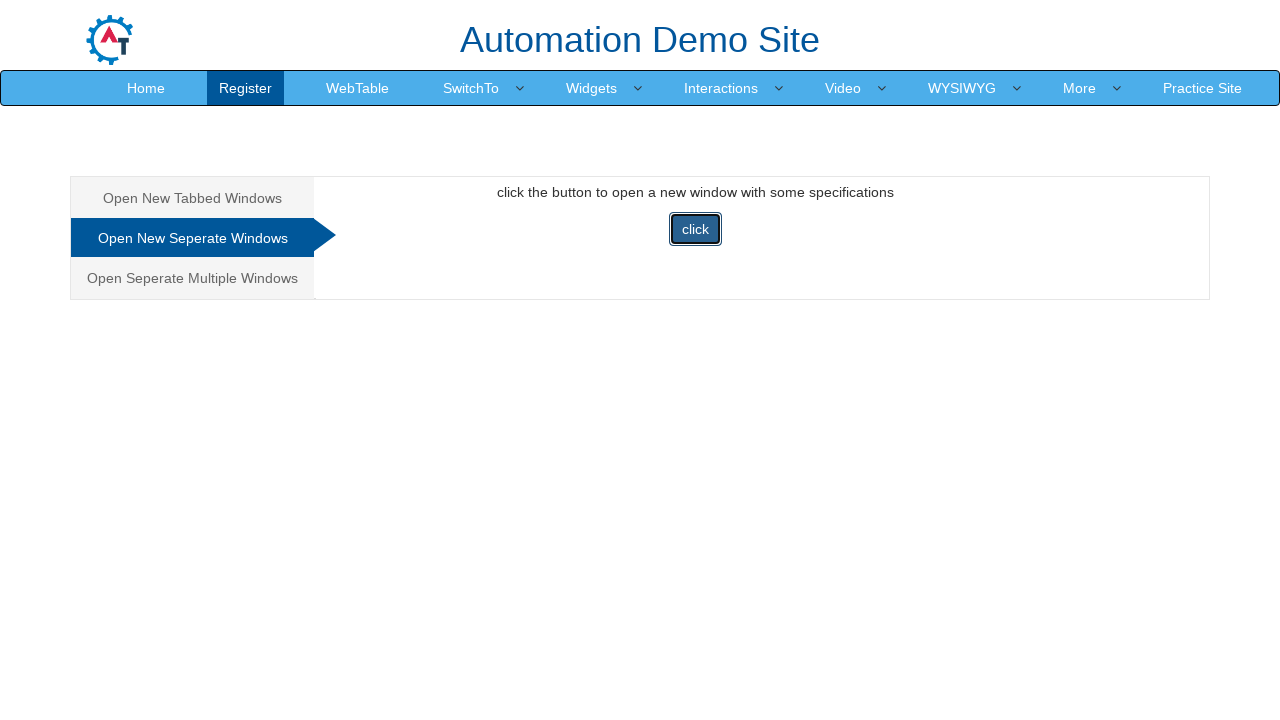